Navigates to Lenskart store locator page for Bareilly and verifies that store cards are displayed on the page.

Starting URL: https://www.lenskart.com/stores/location/bareilly

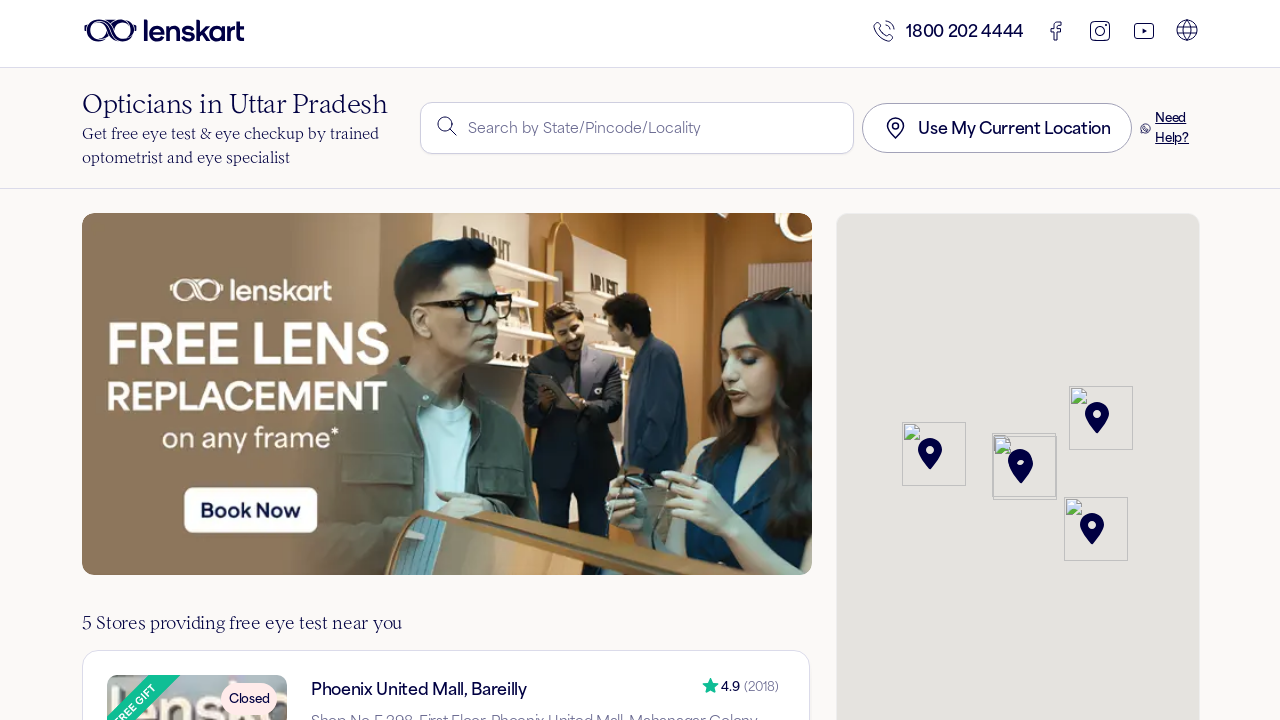

Navigated to Lenskart store locator page for Bareilly
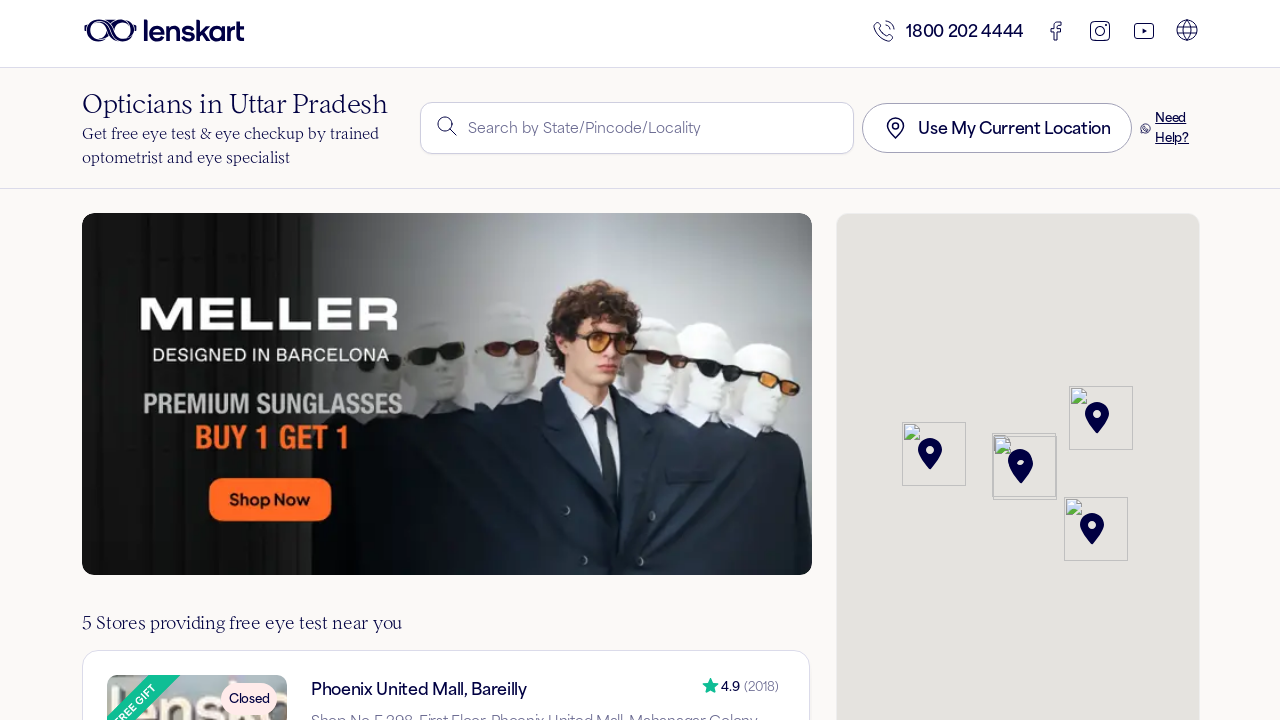

Store cards loaded on the page
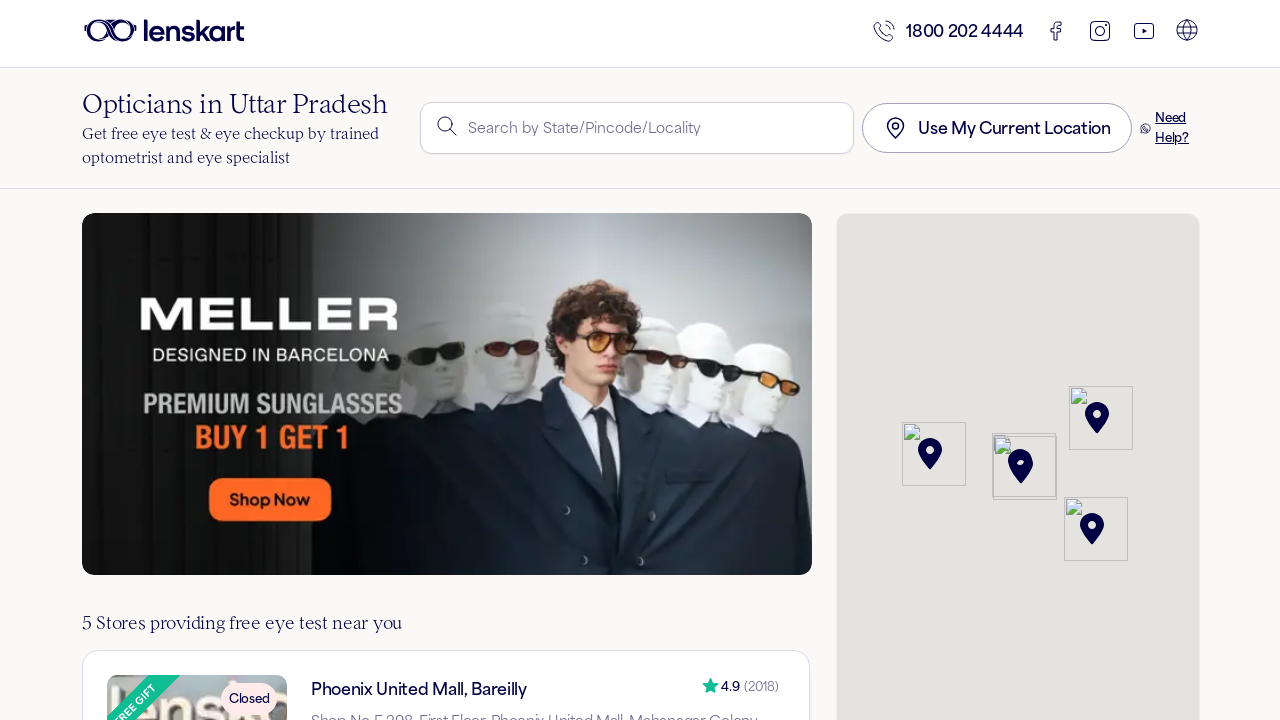

Verified that store cards are displayed on the page
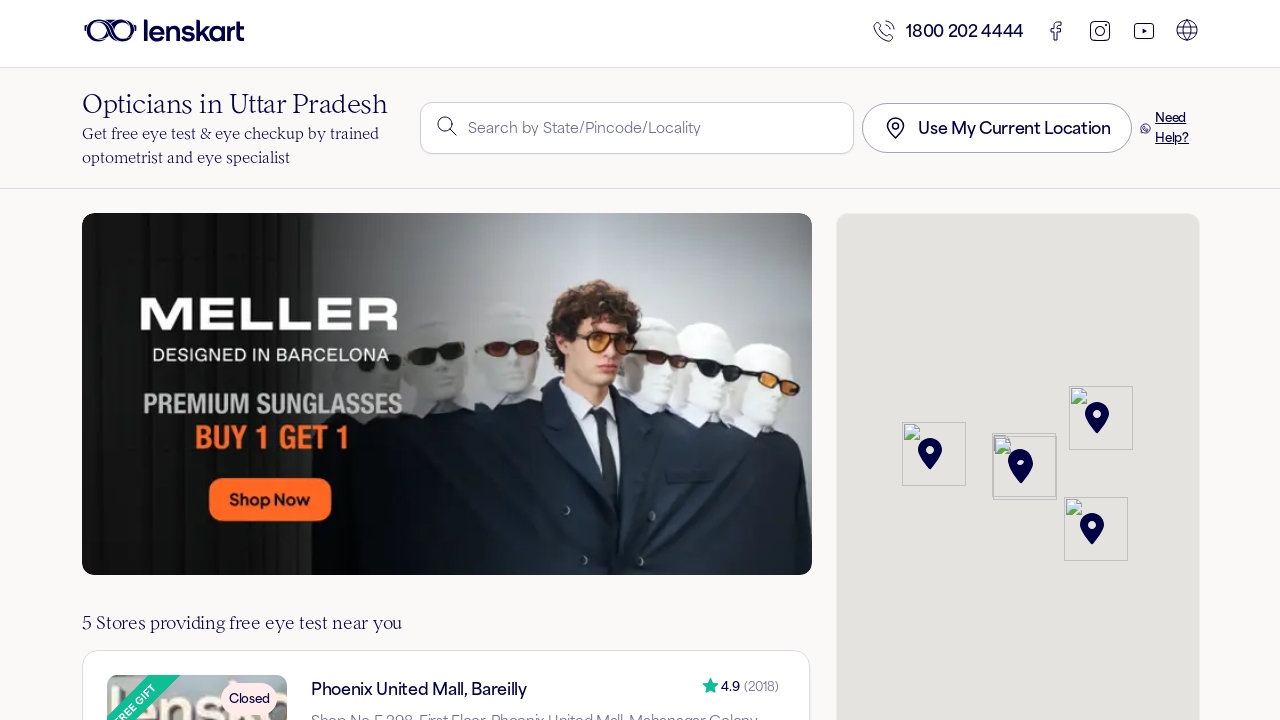

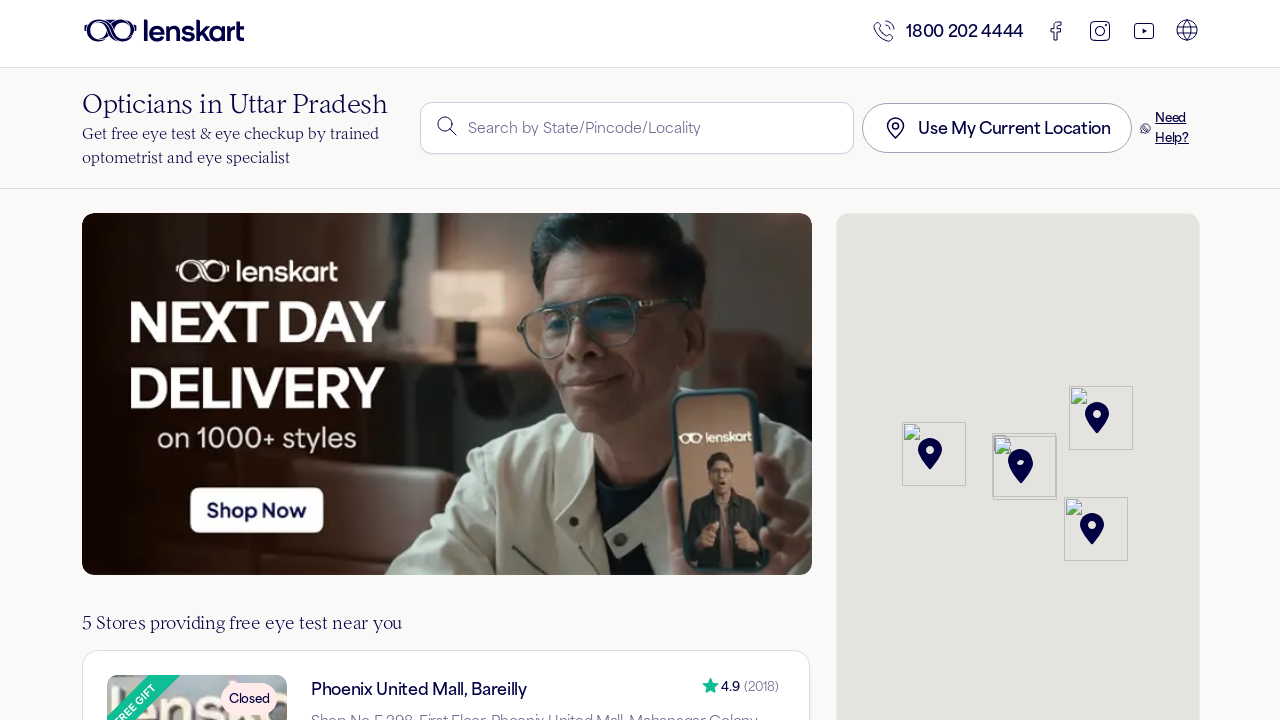